Tests file download functionality by clicking a PDF download link and verifying the download event is triggered.

Starting URL: https://examplefile.com/document/pdf/5-mb-pdf

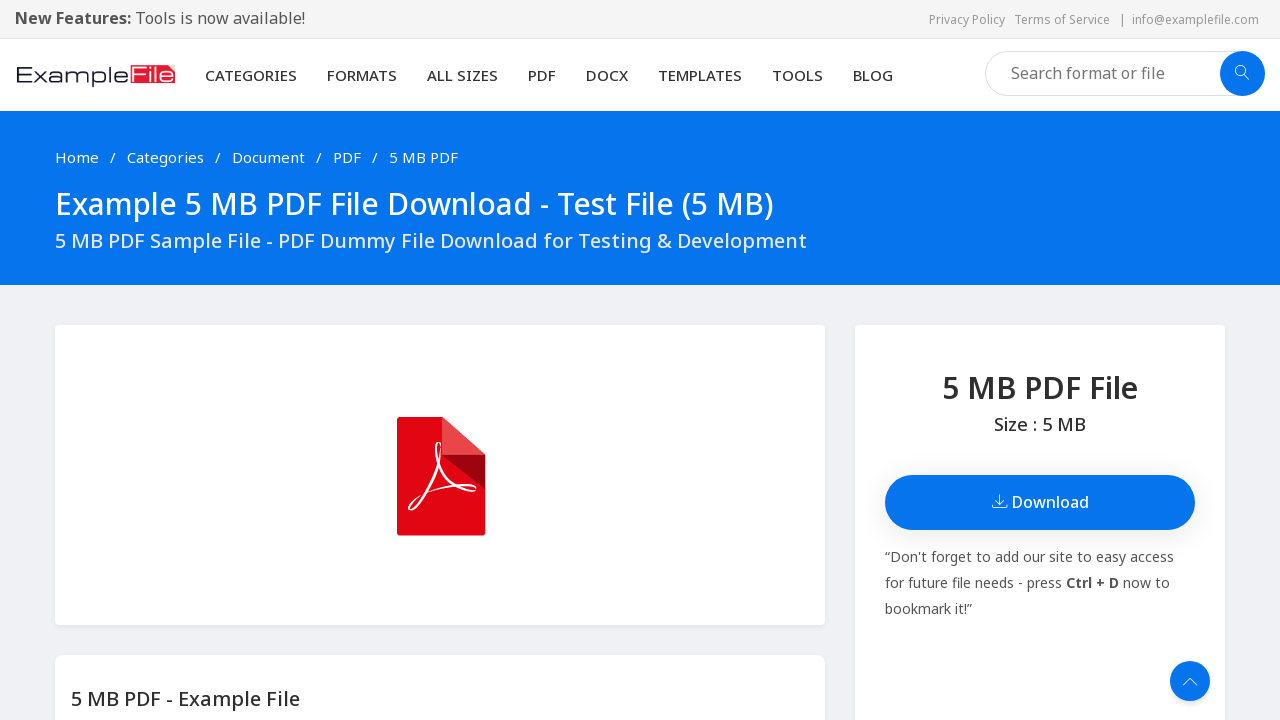

Navigated to PDF download page
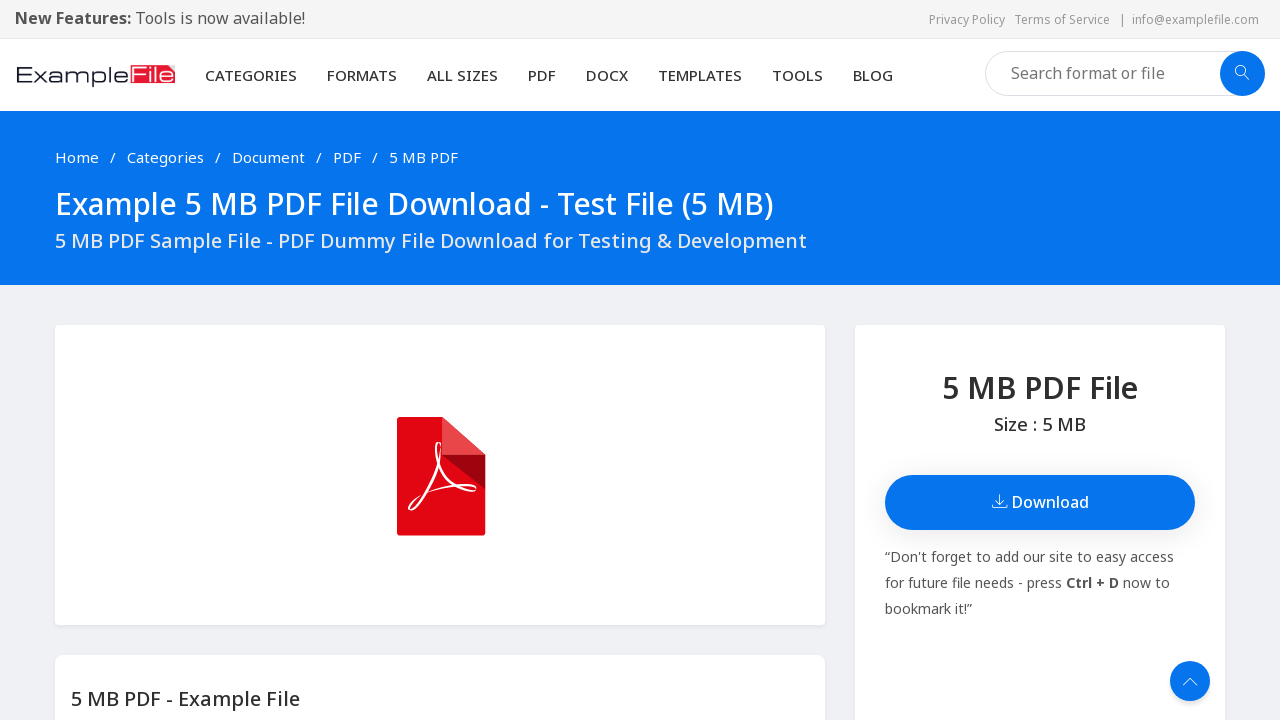

Clicked PDF download link and download event triggered at (1040, 503) on a[title='5 MB PDF Download']
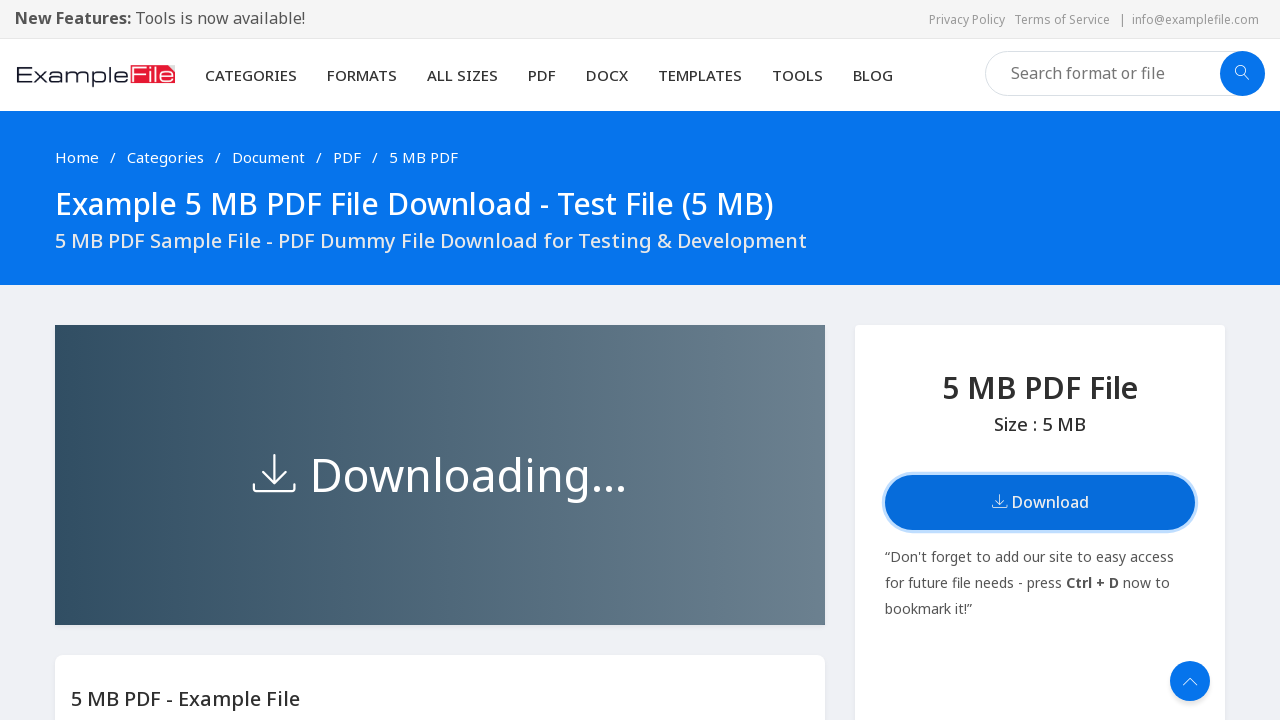

Retrieved download object from download event
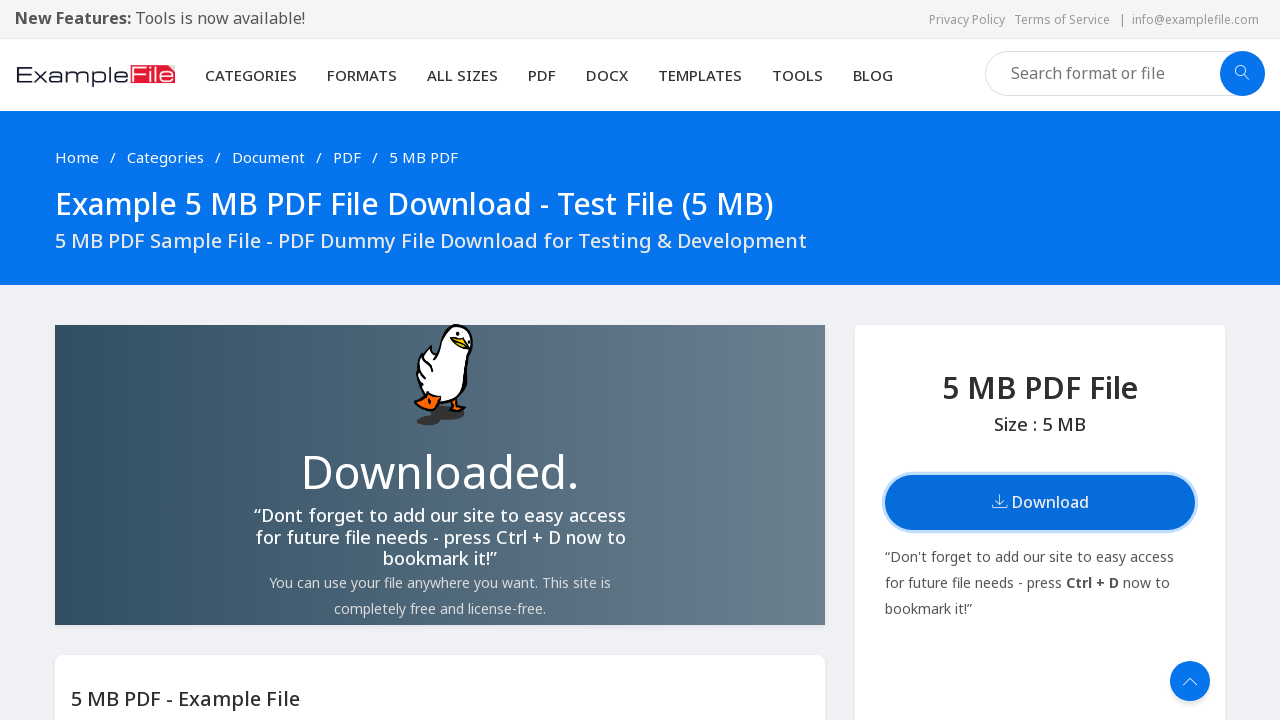

Verified download has suggested filename - download confirmed successful
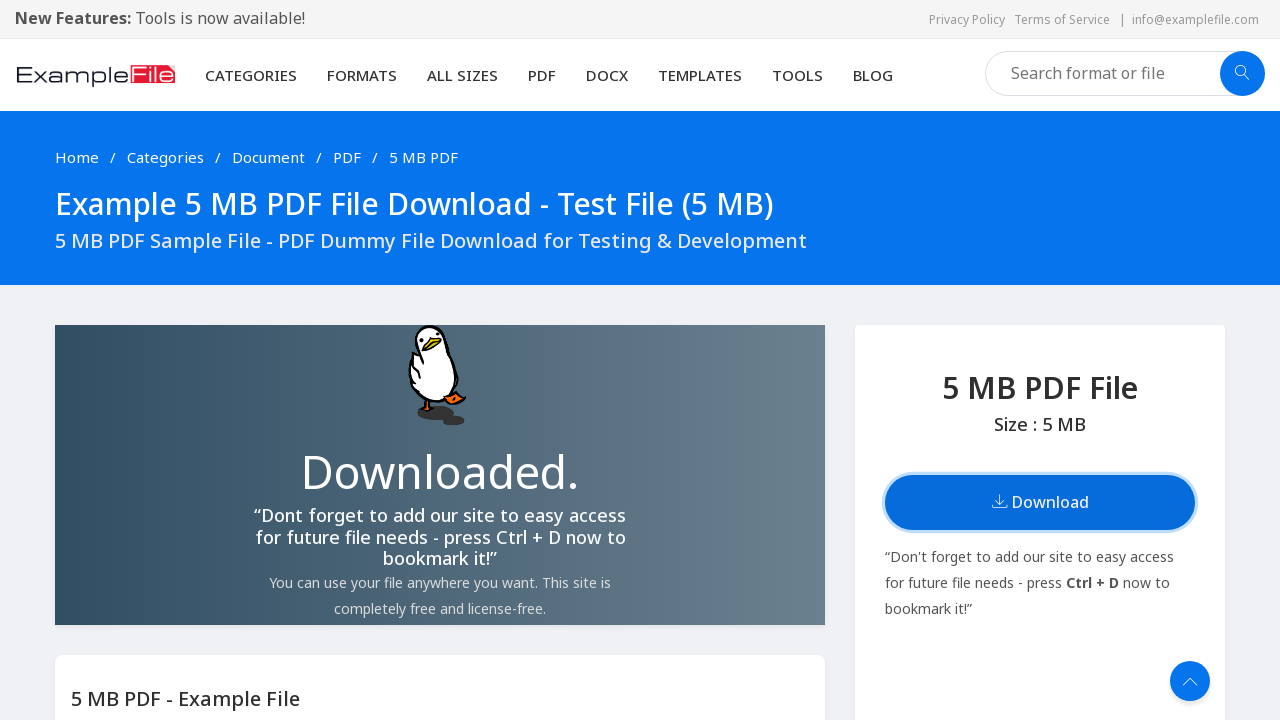

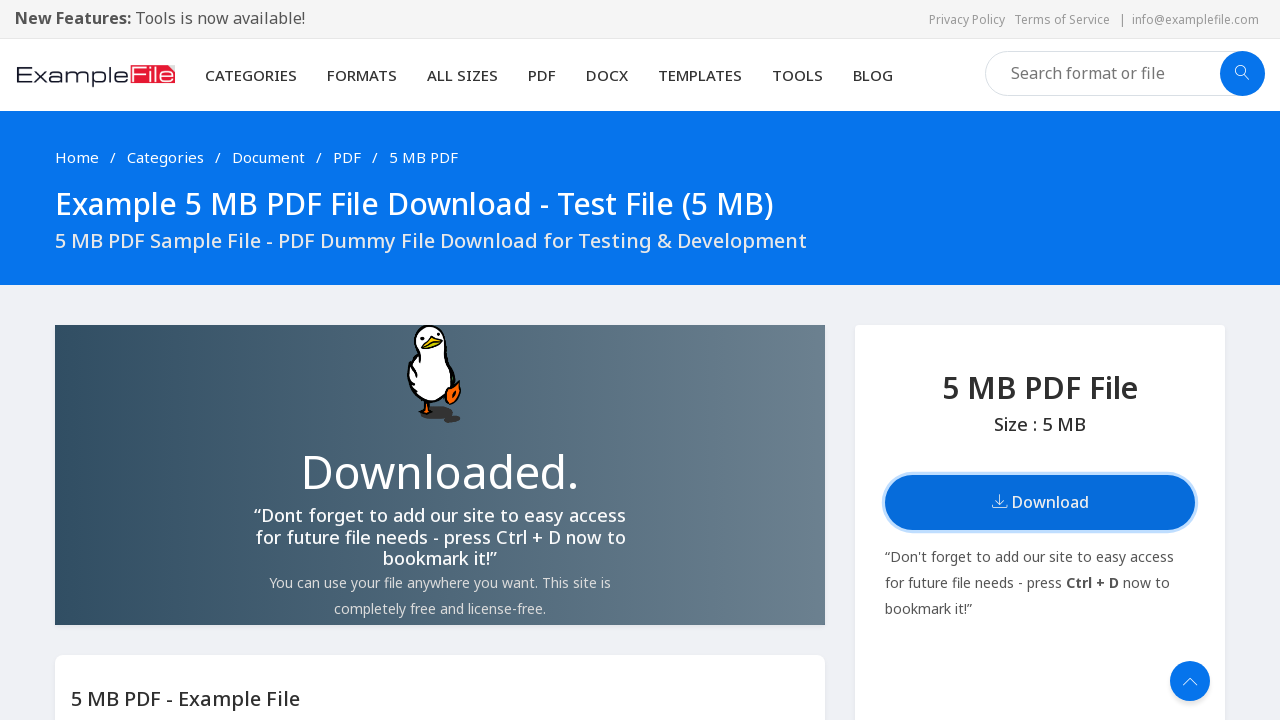